Calculates the sum of two numbers displayed on the page, selects the calculated sum from a dropdown menu, and submits the form

Starting URL: http://suninjuly.github.io/selects1.html

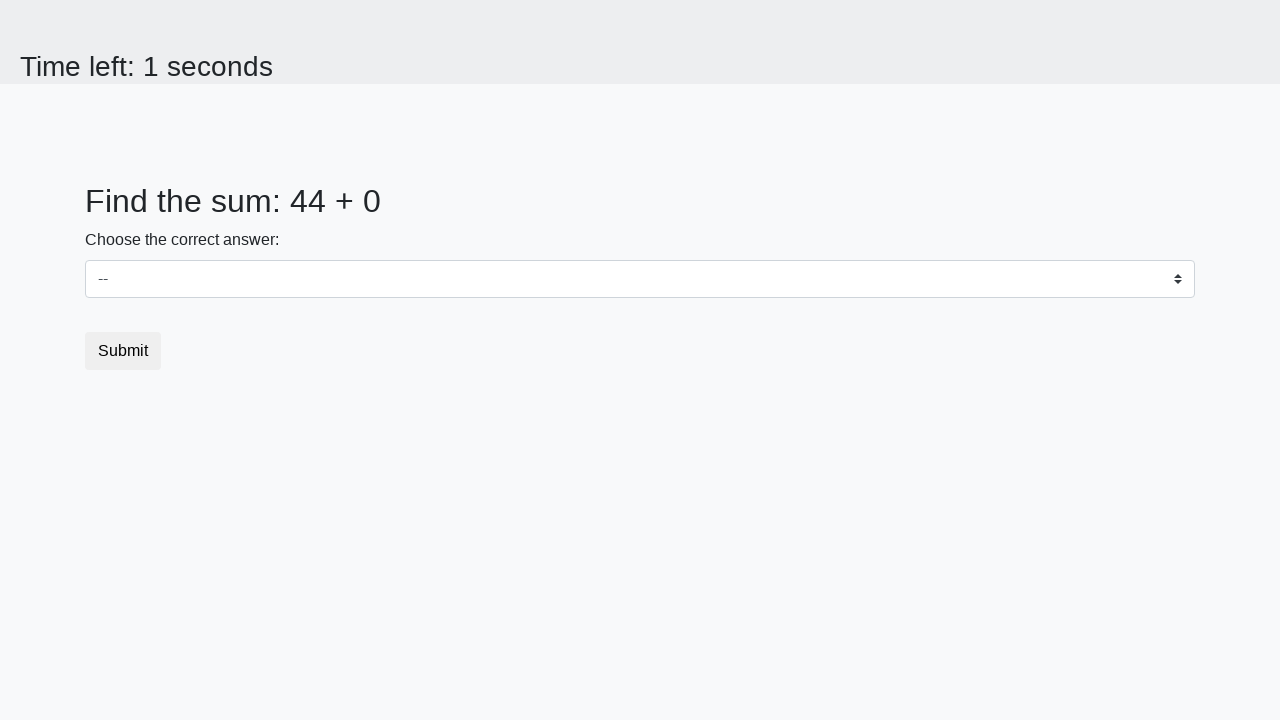

Retrieved first number from #num1 element
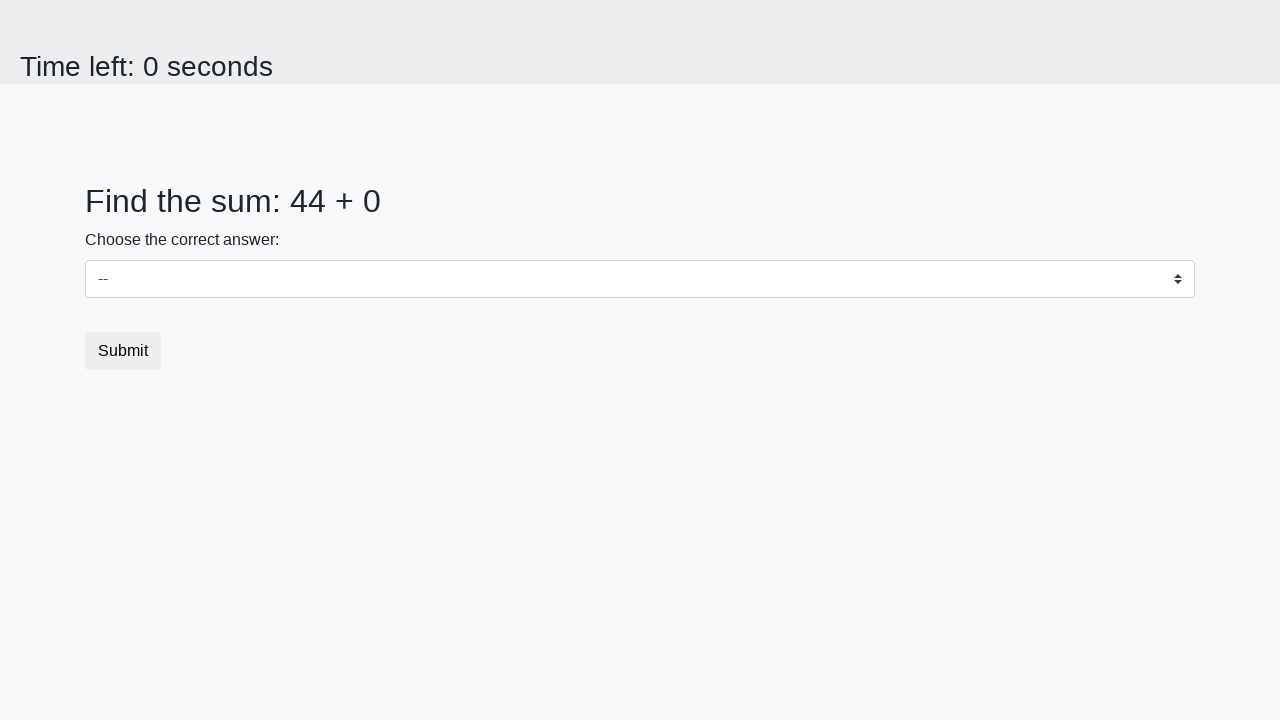

Retrieved second number from #num2 element
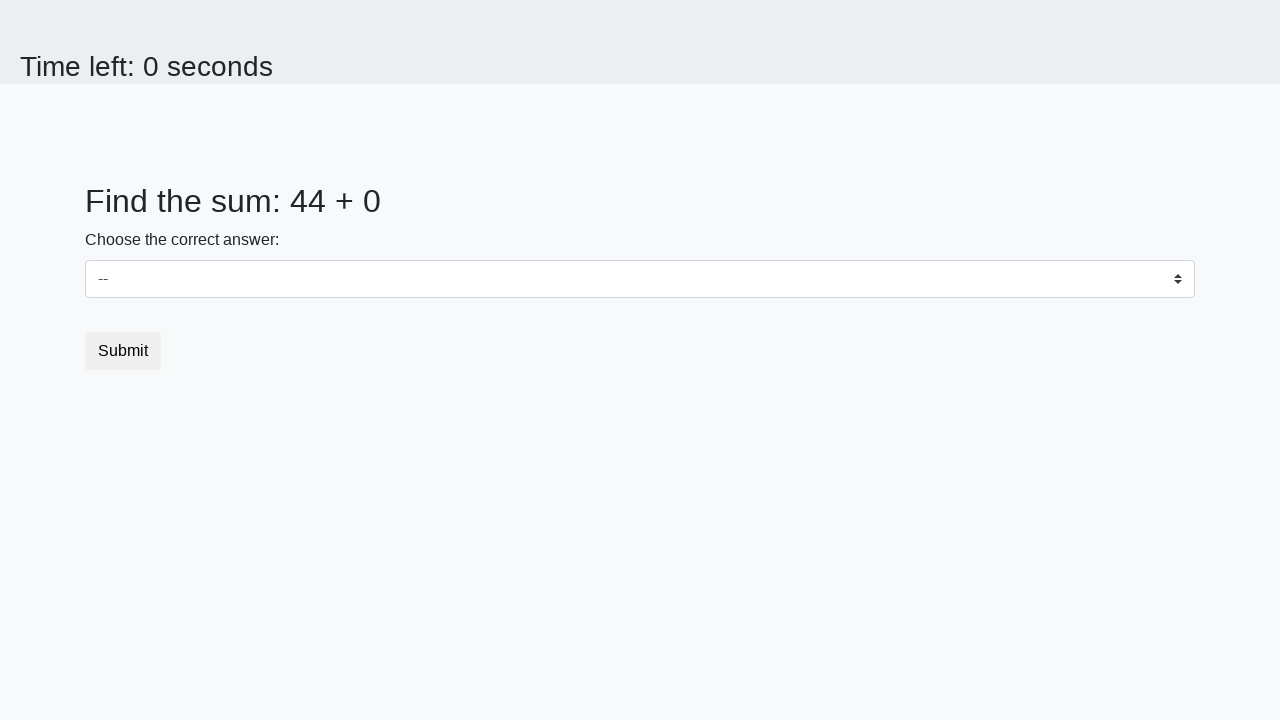

Calculated sum: 44 + 0 = 44
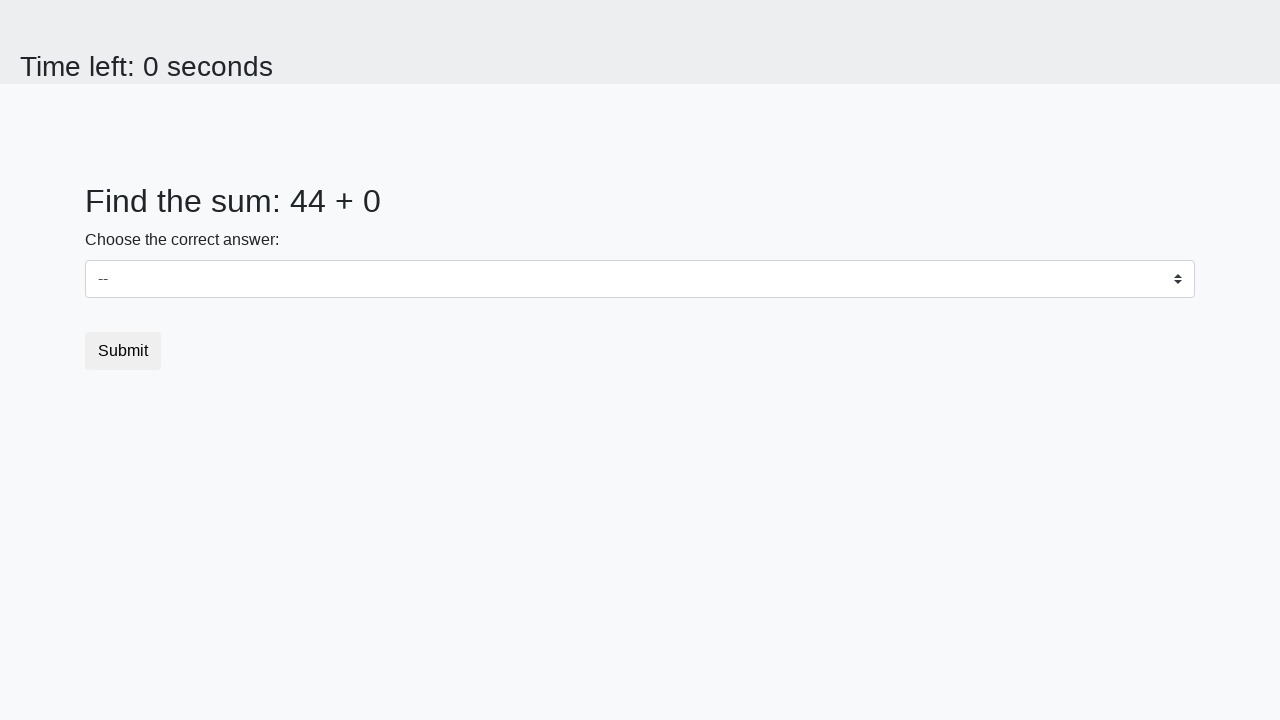

Selected calculated sum '44' from dropdown on select
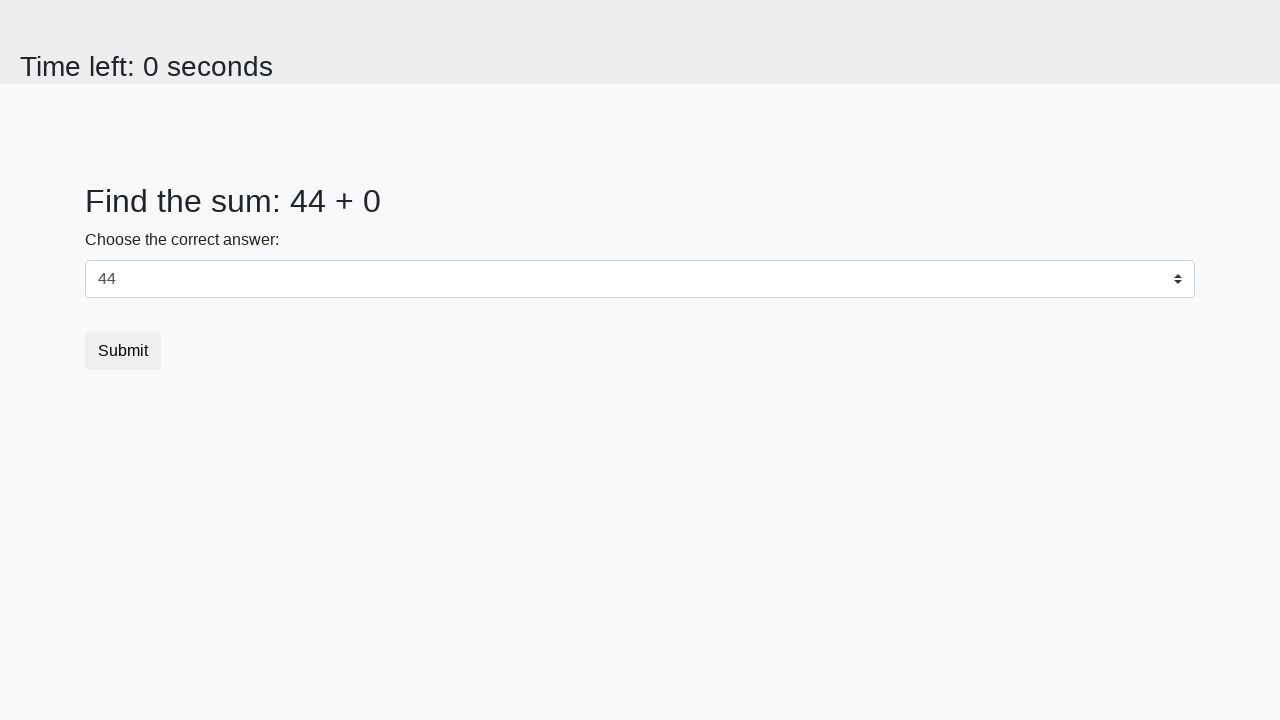

Clicked submit button to complete the form at (123, 351) on [type='submit']
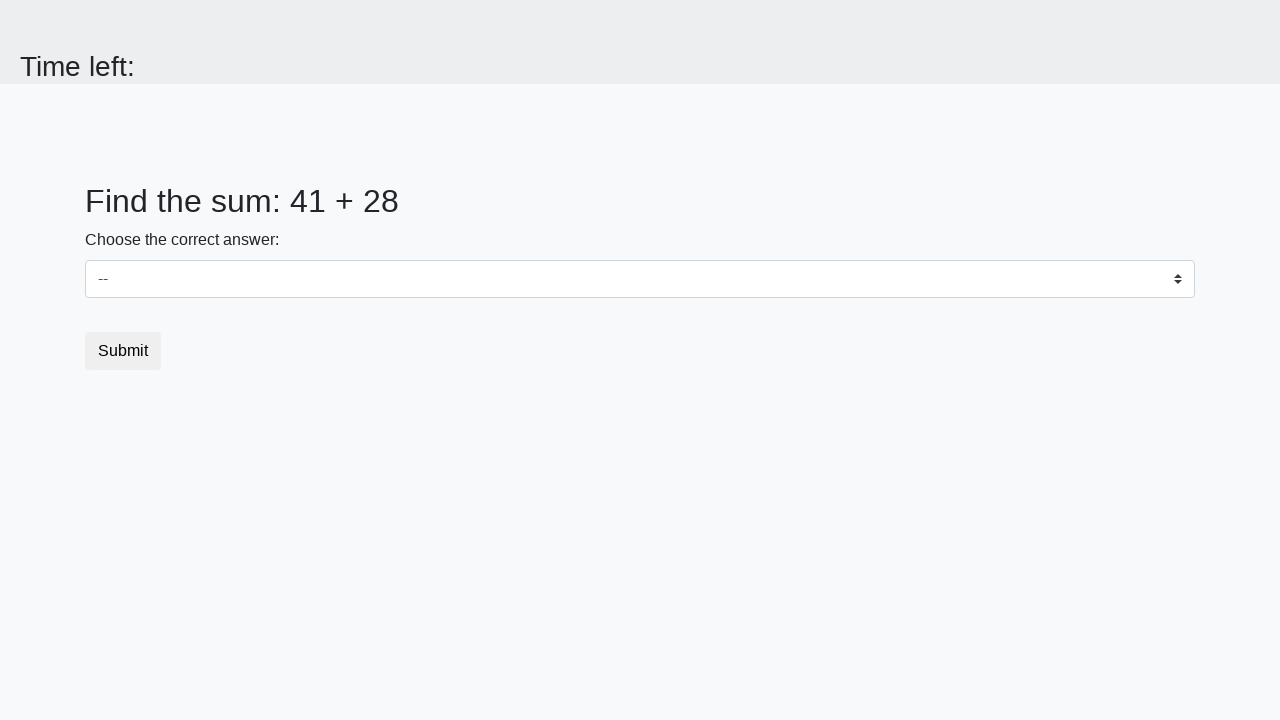

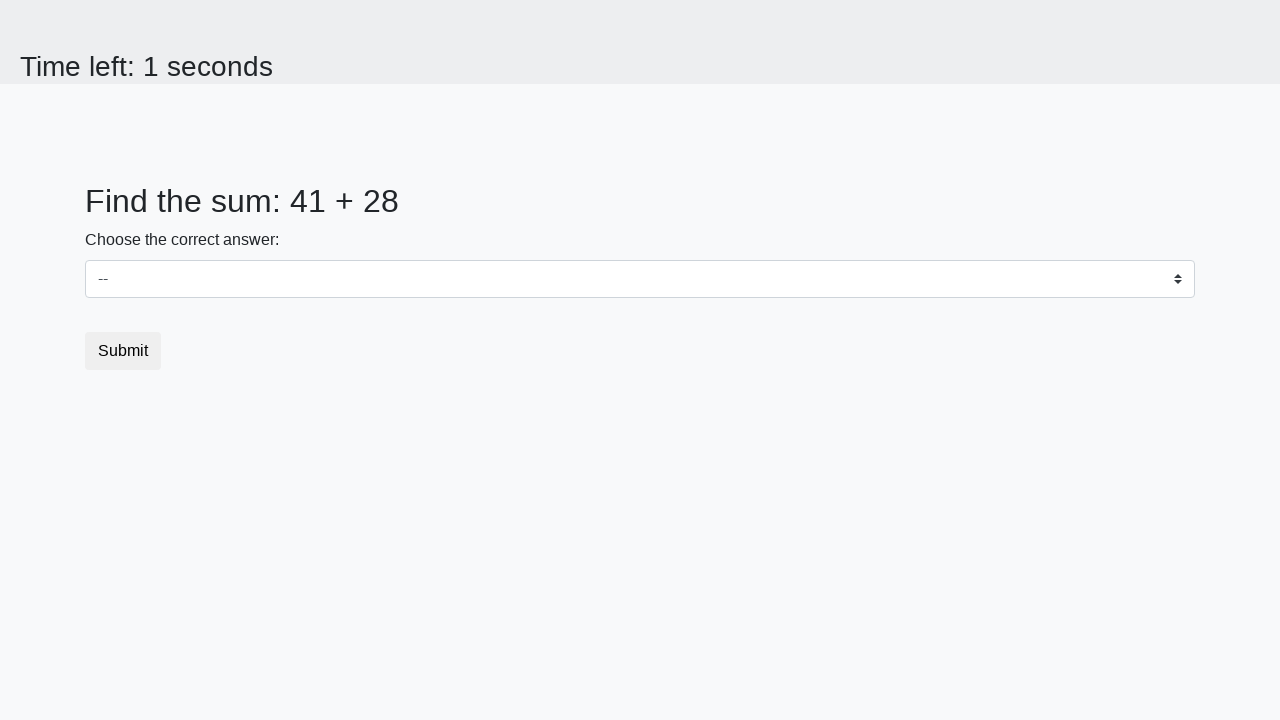